Navigates to the Automation Practice page and verifies that a link element containing 'brokenlink' in its href attribute is present on the page.

Starting URL: https://rahulshettyacademy.com/AutomationPractice/

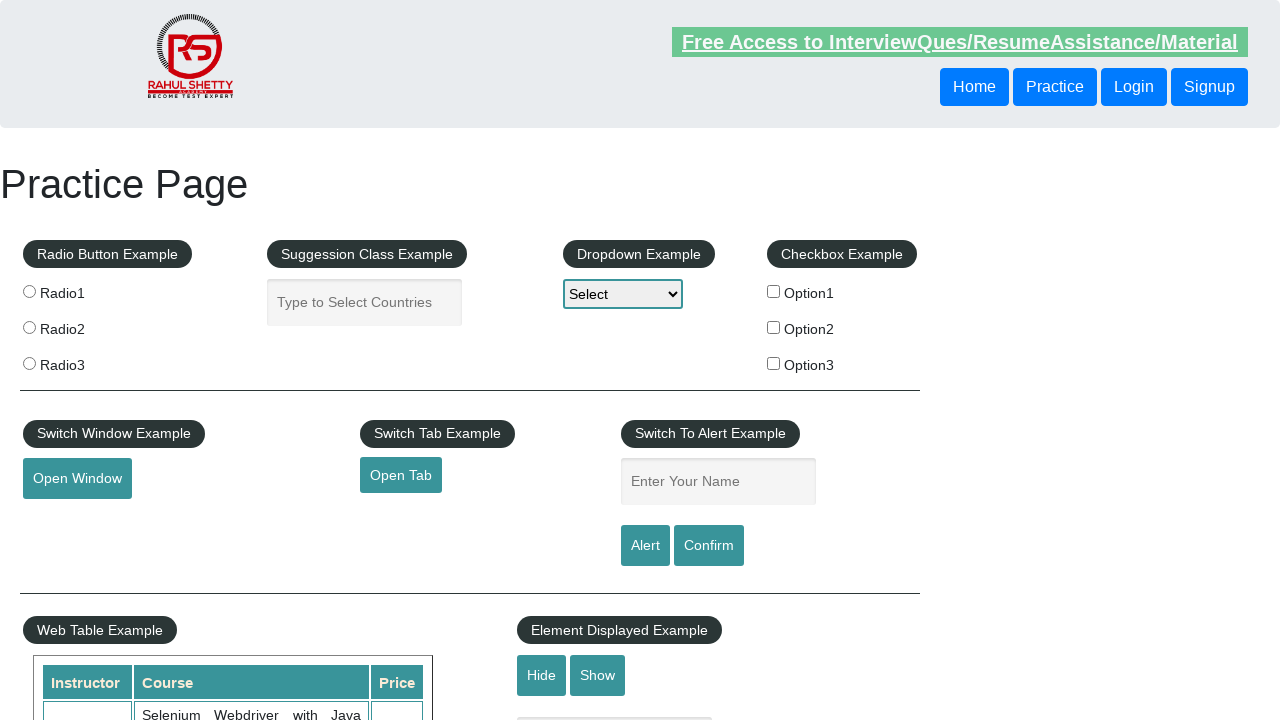

Waited for broken link element with 'brokenlink' in href attribute to load
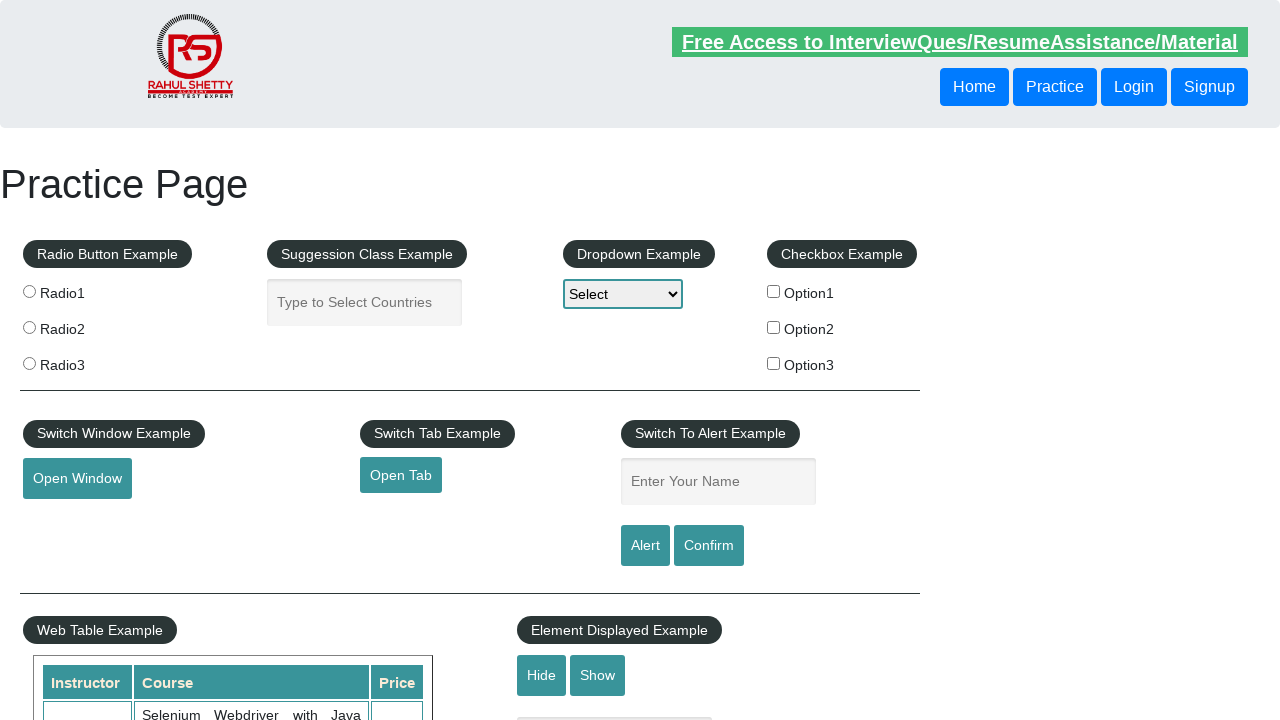

Located the broken link element on the page
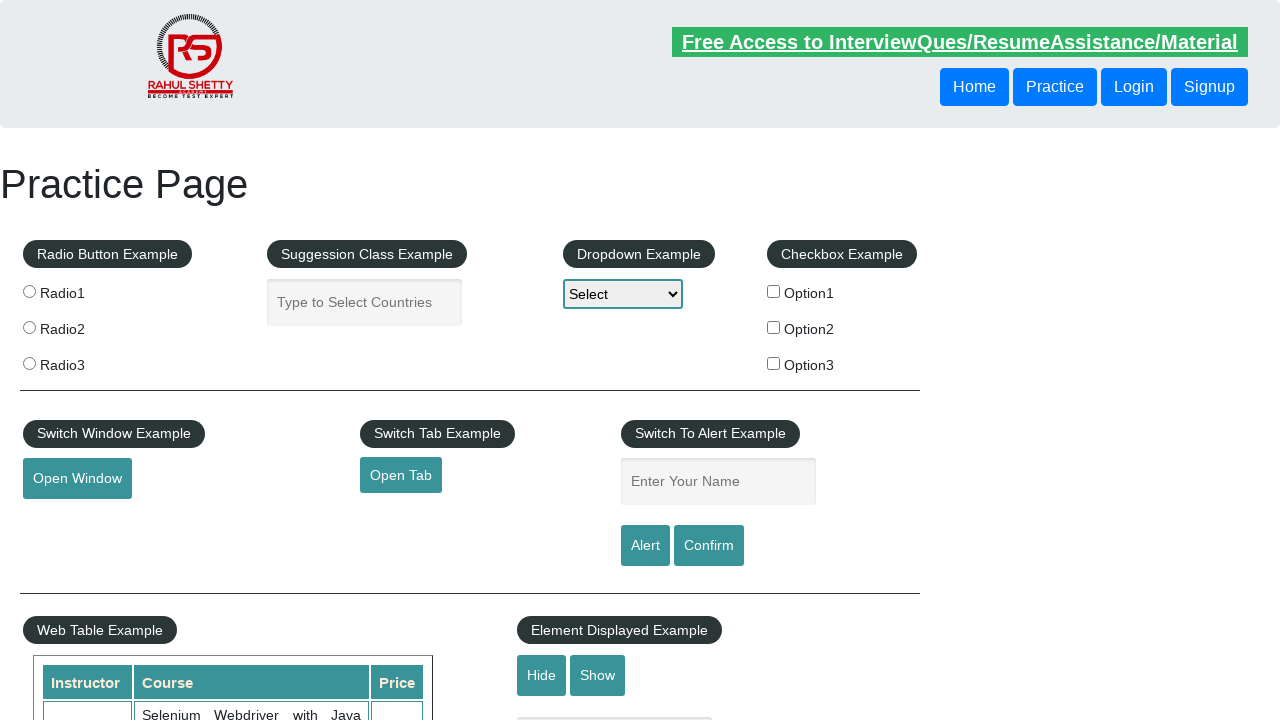

Retrieved href attribute from broken link element: https://rahulshettyacademy.com/brokenlink
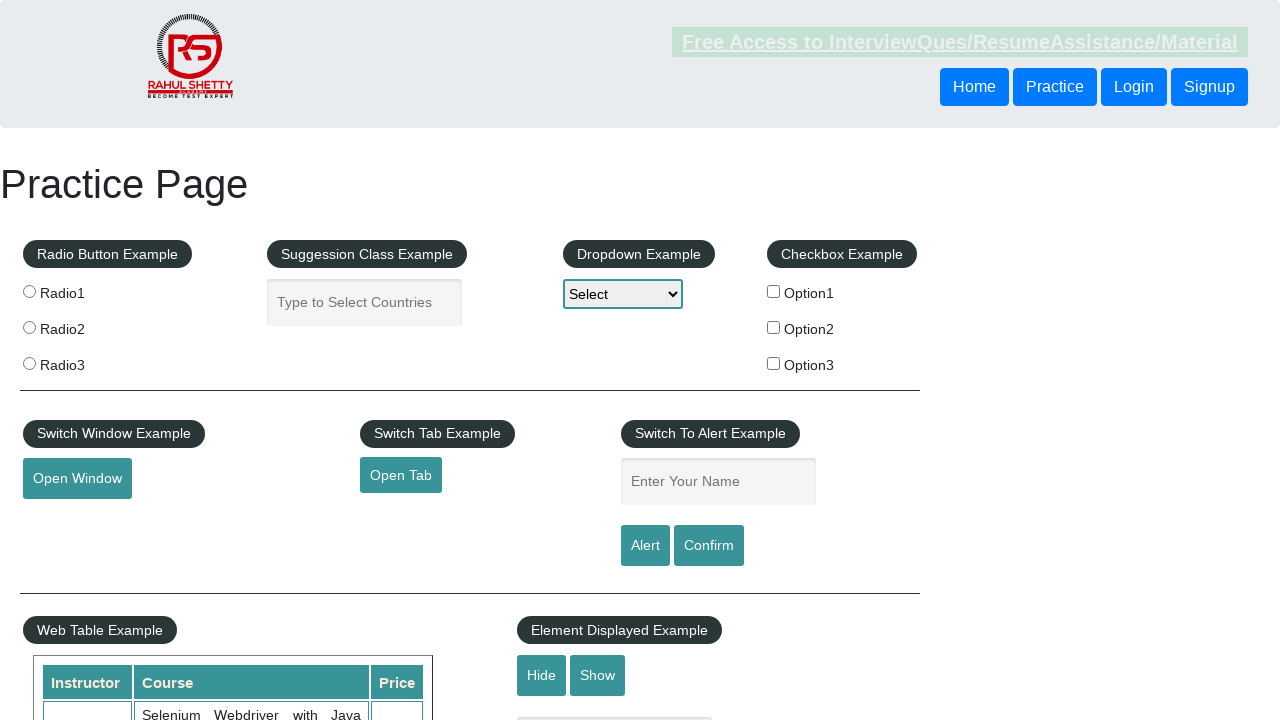

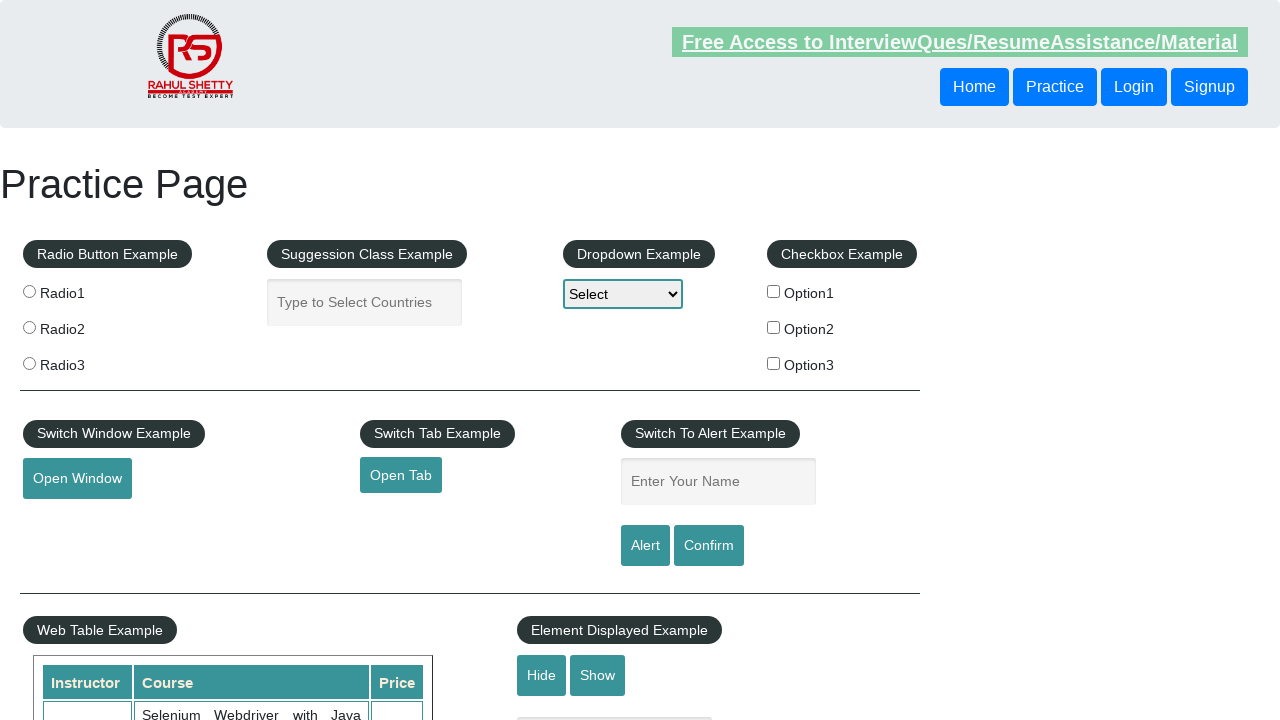